Navigates to Python.org homepage and verifies that the expected text "Welcome to Python.org" is present on the page

Starting URL: https://www.python.org

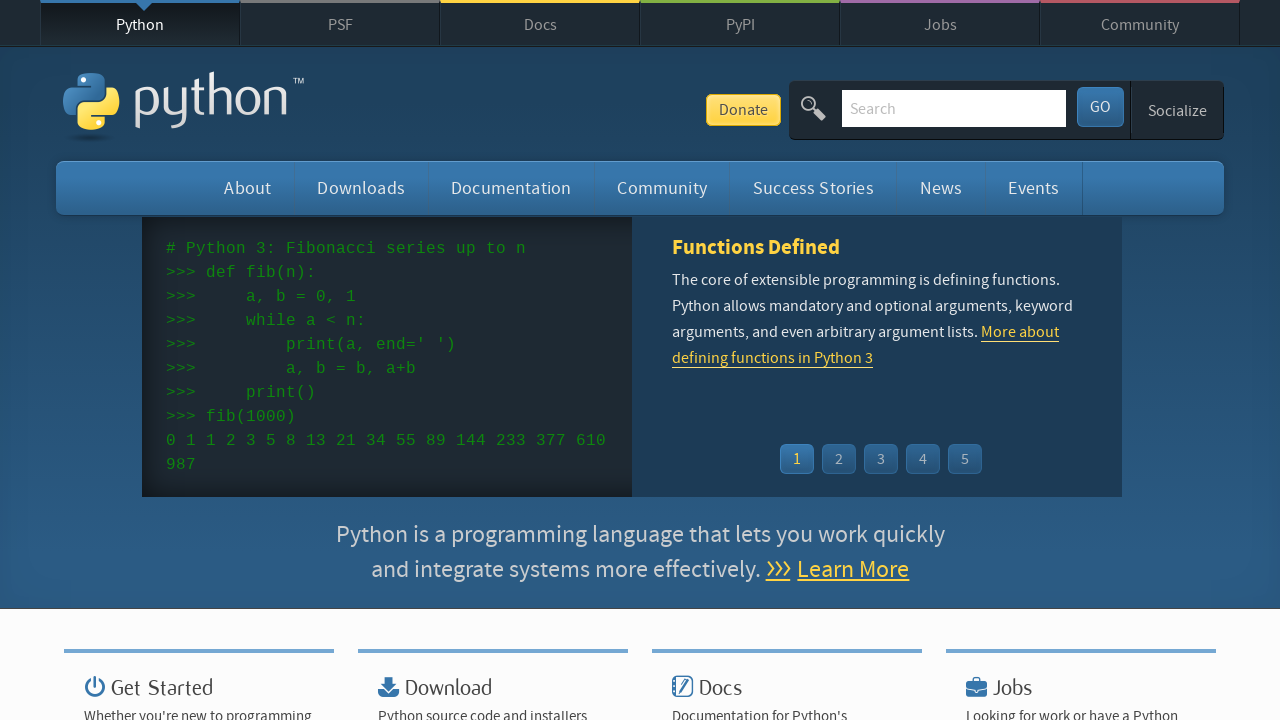

Navigated to Python.org homepage
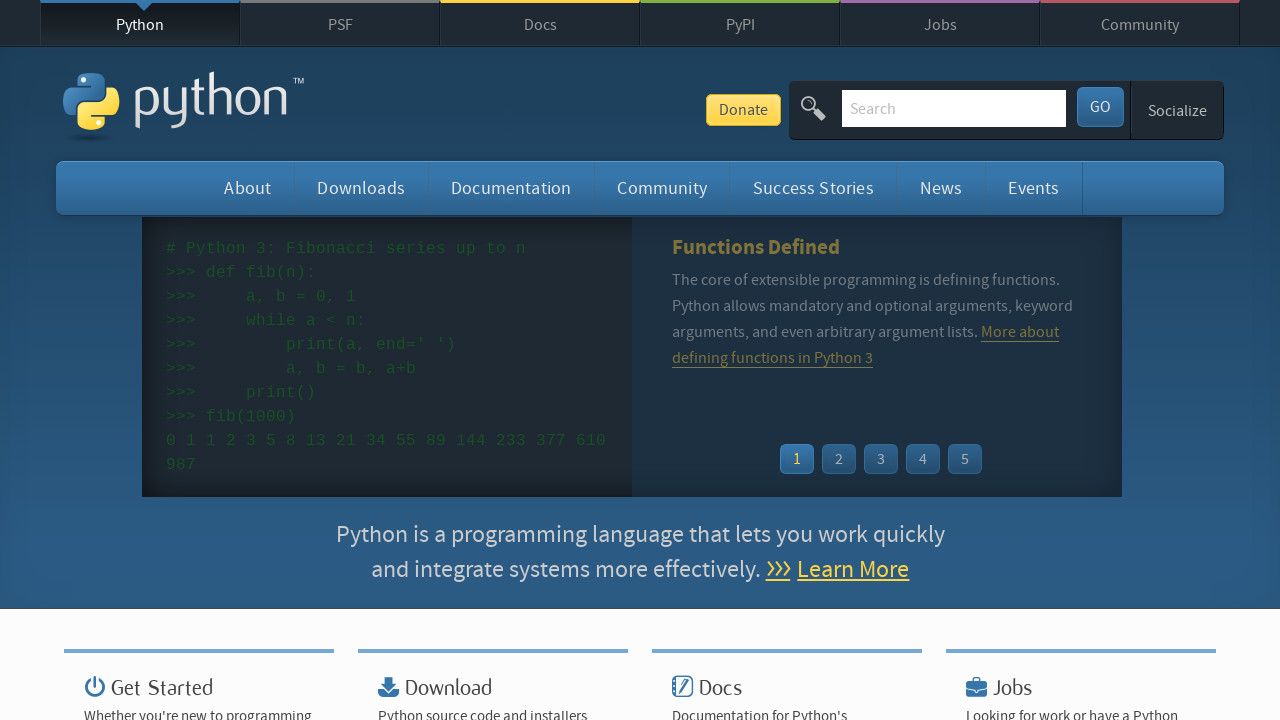

Verified that 'Welcome to Python.org' text is present on the page
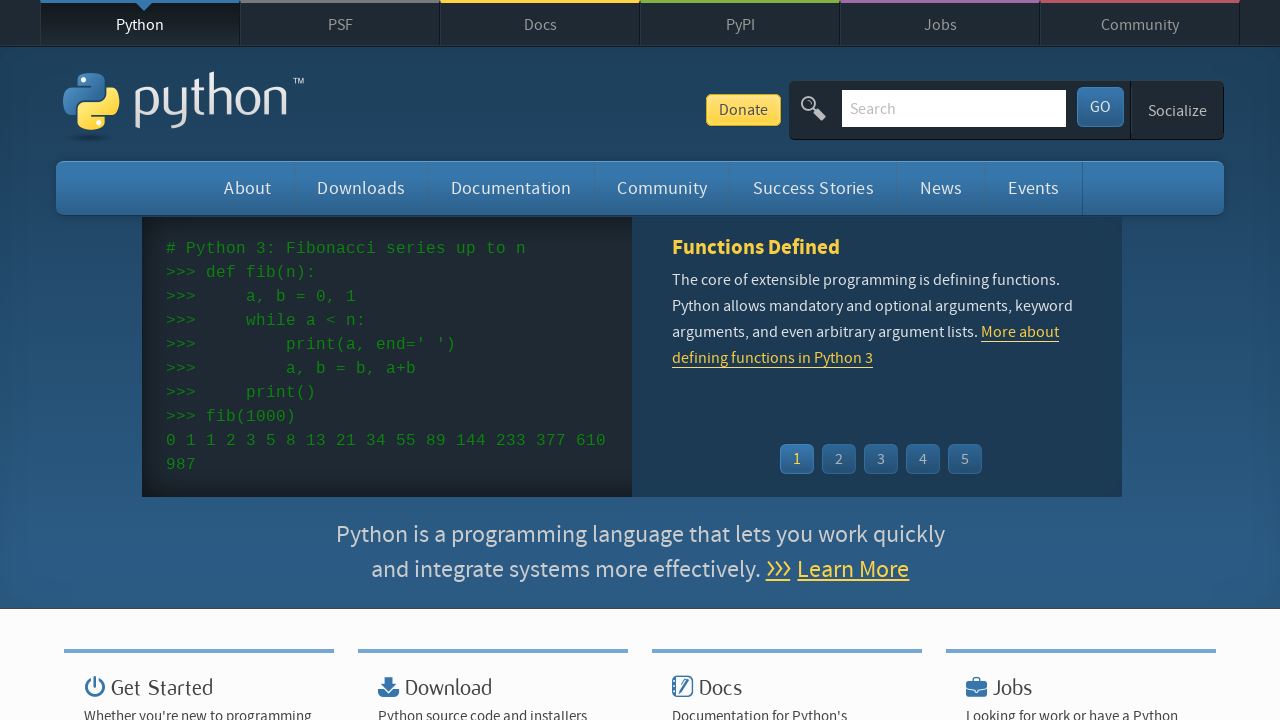

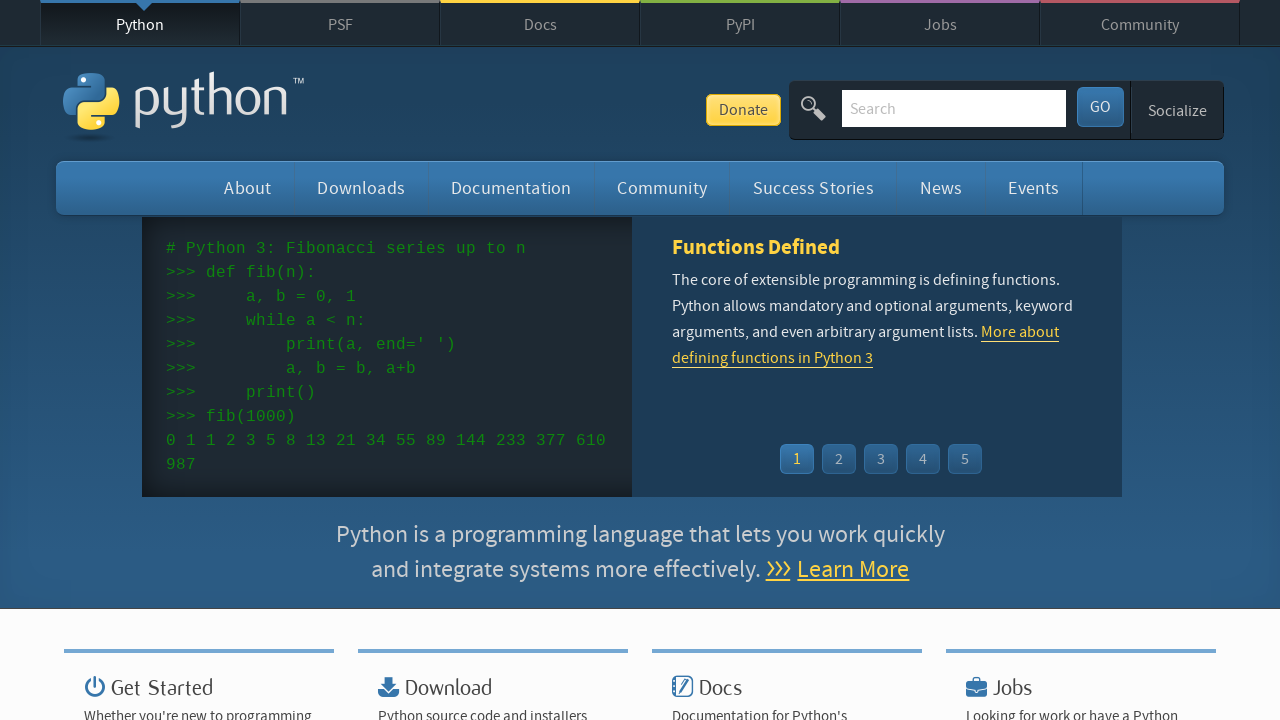